Opens the Flipkart homepage and waits for the page to load

Starting URL: https://www.flipkart.com/

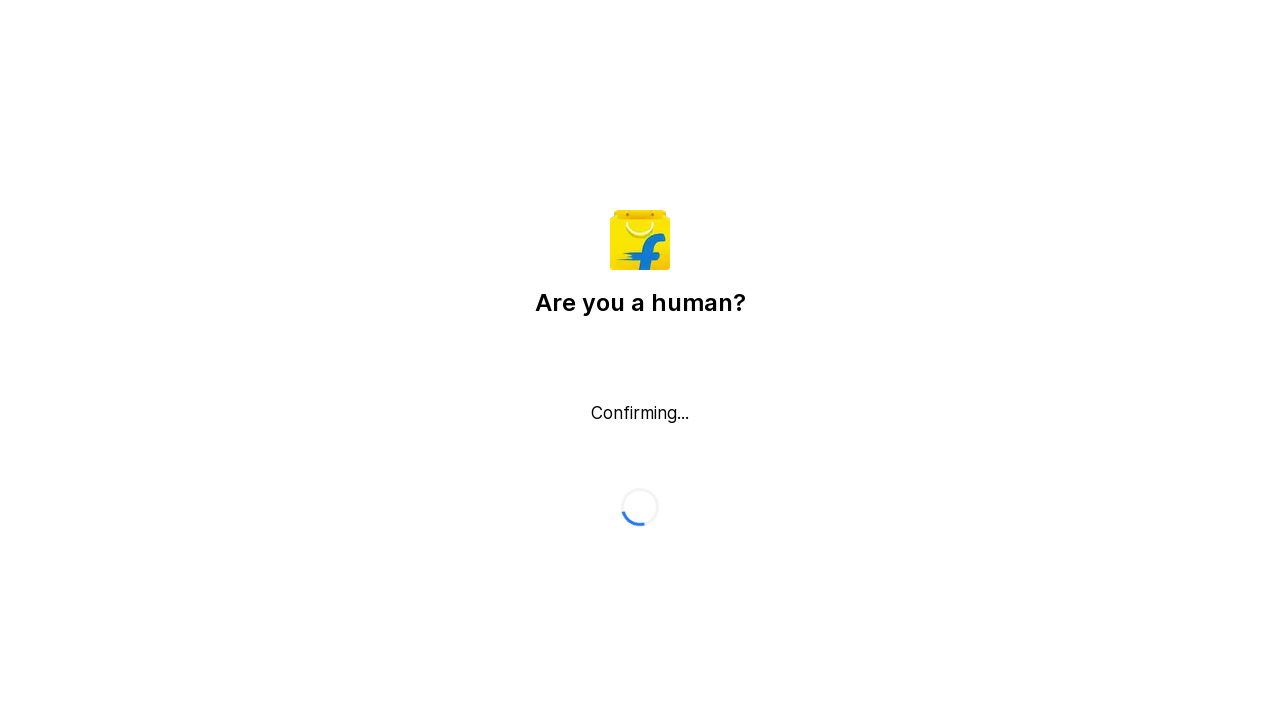

Waited for page DOM content to load
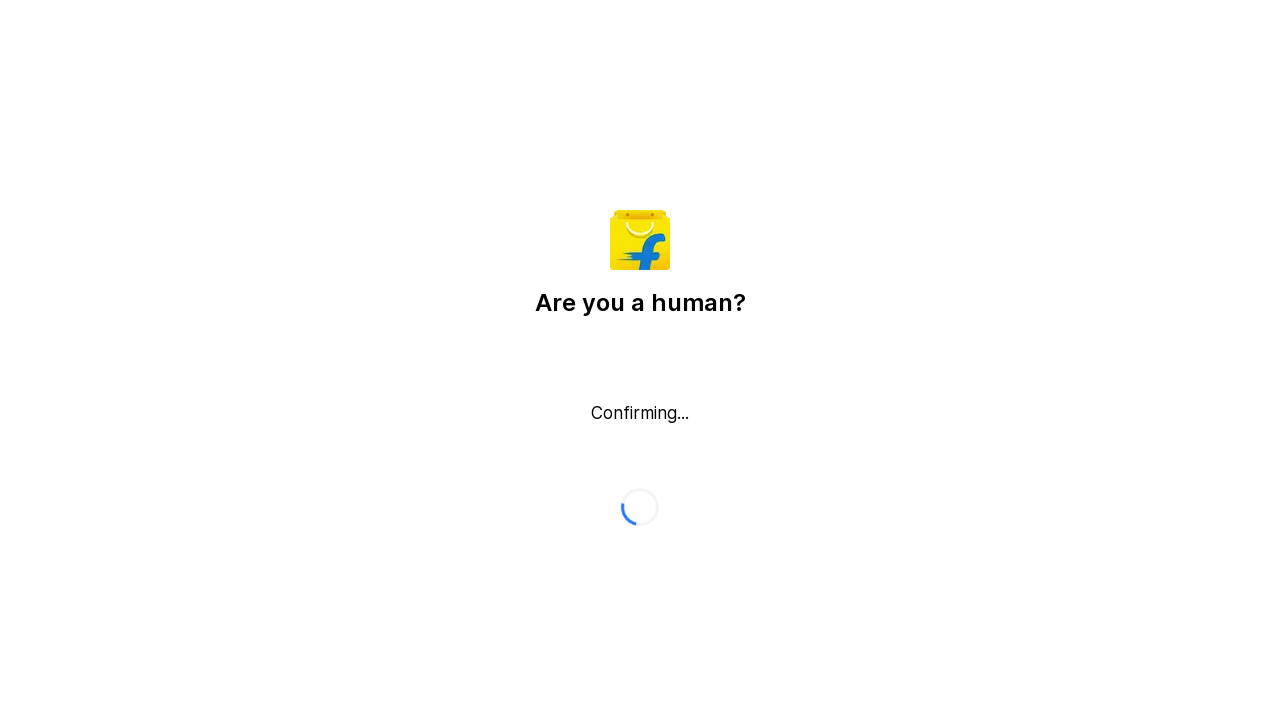

Verified main body element is present on Flipkart homepage
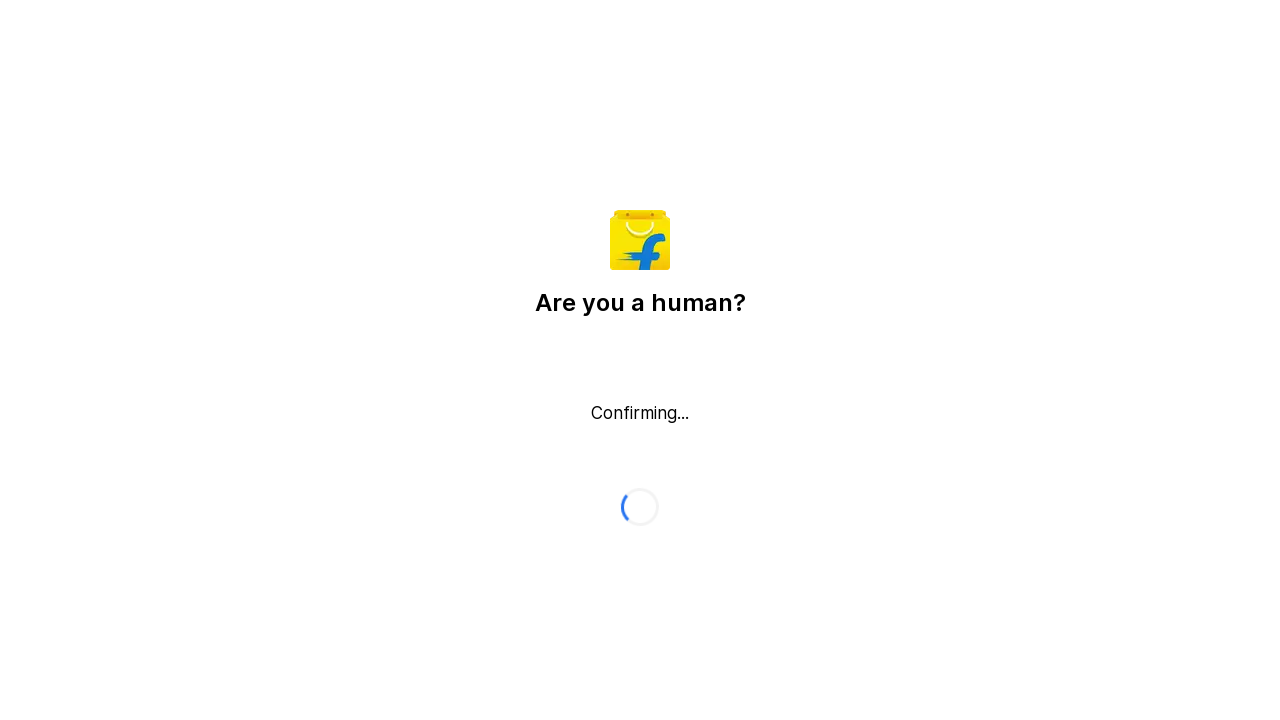

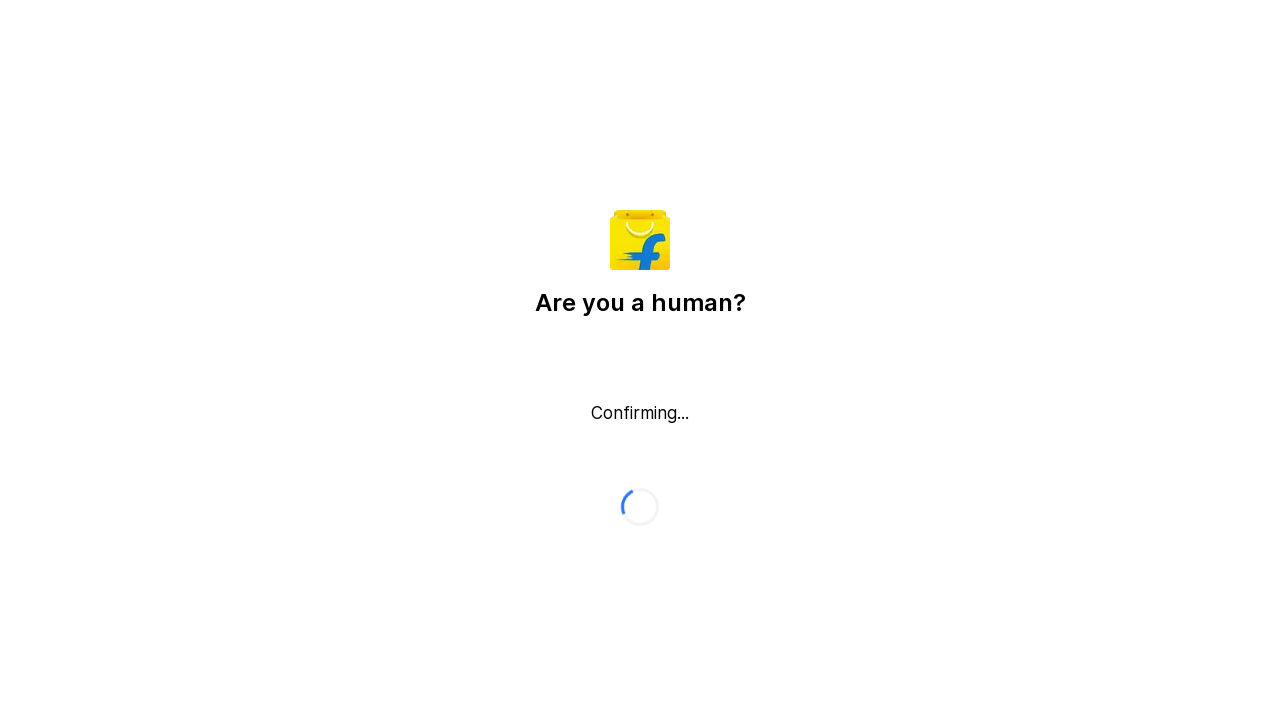